Performs a double-click action on a button

Starting URL: https://testeroprogramowania.github.io/selenium/doubleclick.html

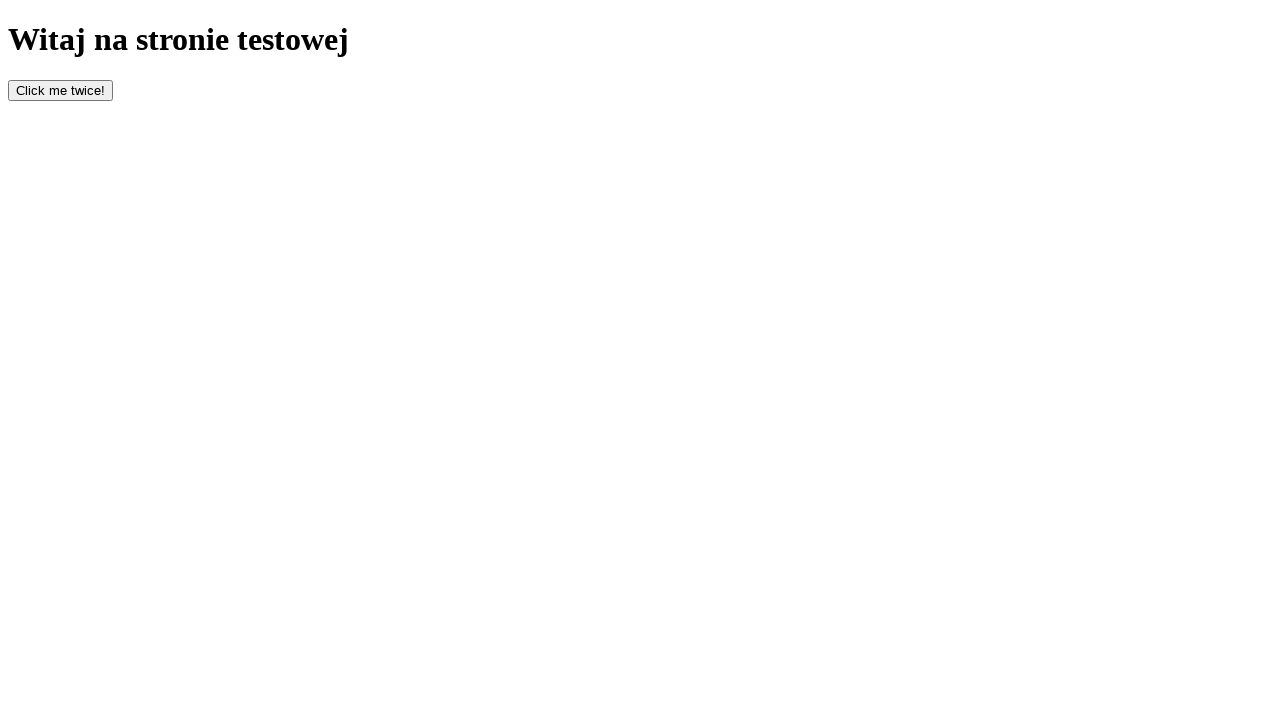

Performed double-click action on button with id 'bottom' at (60, 90) on #bottom
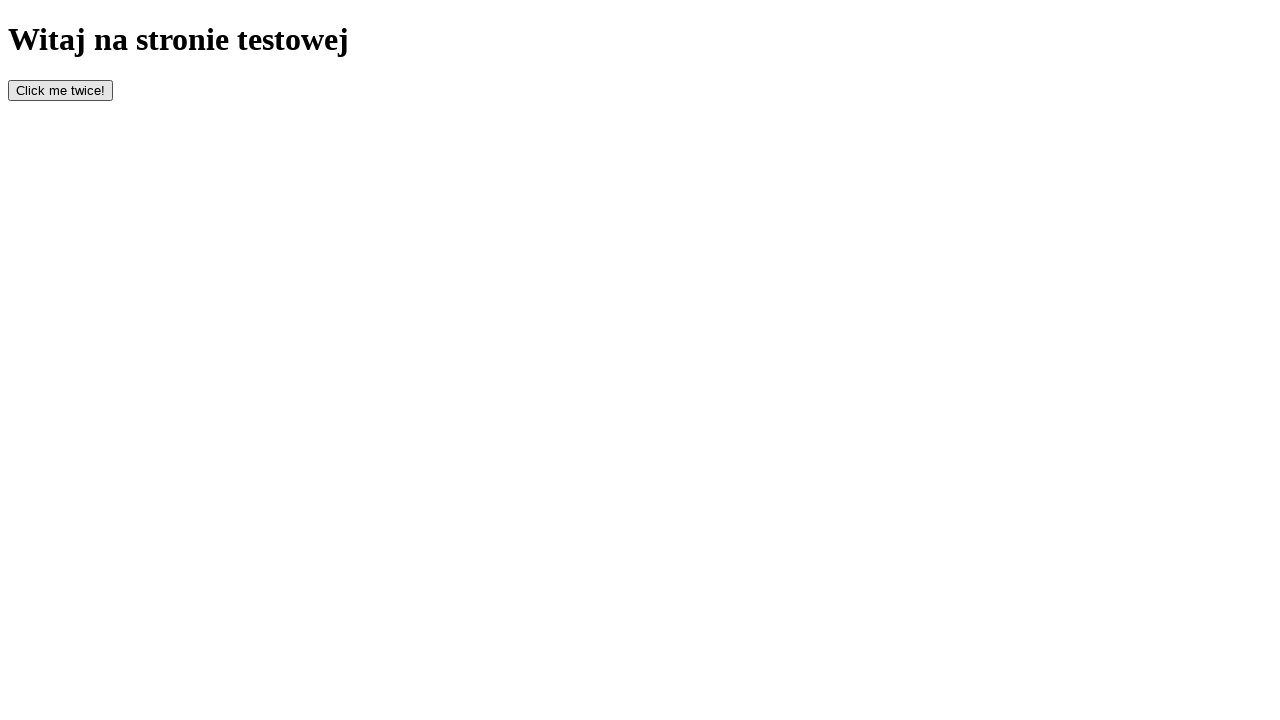

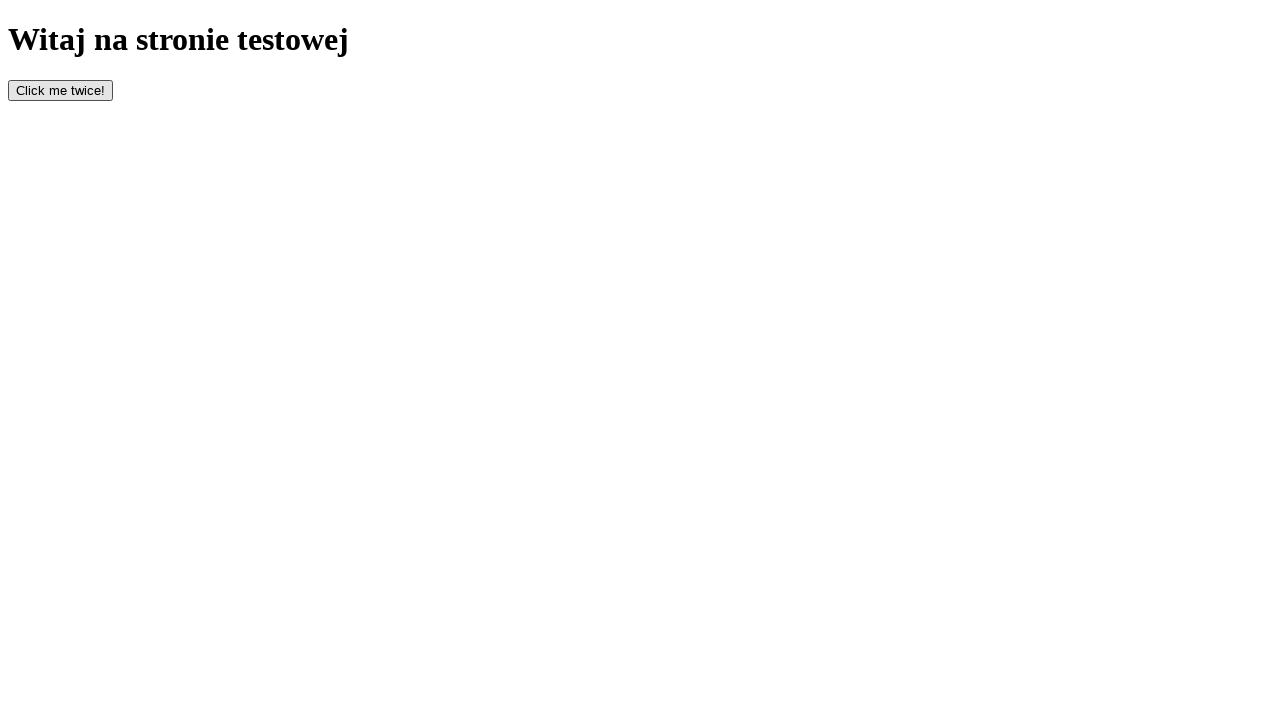